Tests the border color change behavior when clicking on the message textarea in the contact form

Starting URL: https://www.demoblaze.com

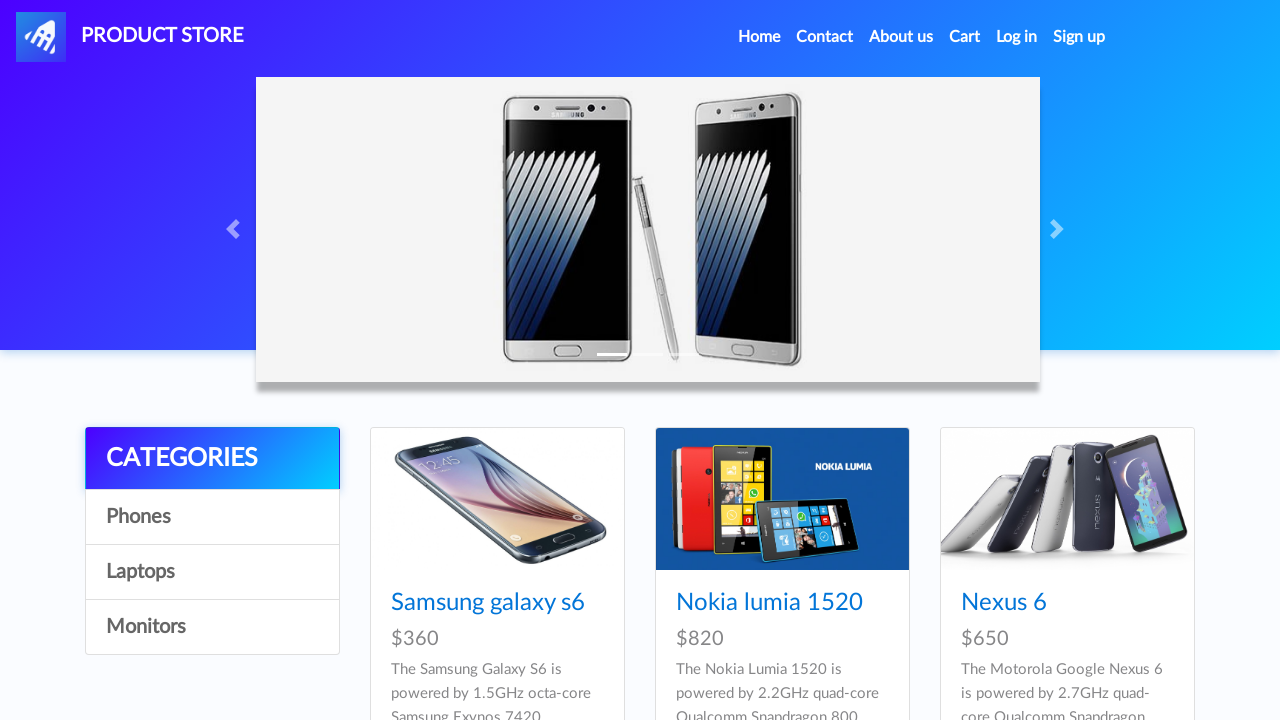

Clicked Contact navigation link to open modal at (825, 37) on a[data-target='#exampleModal']
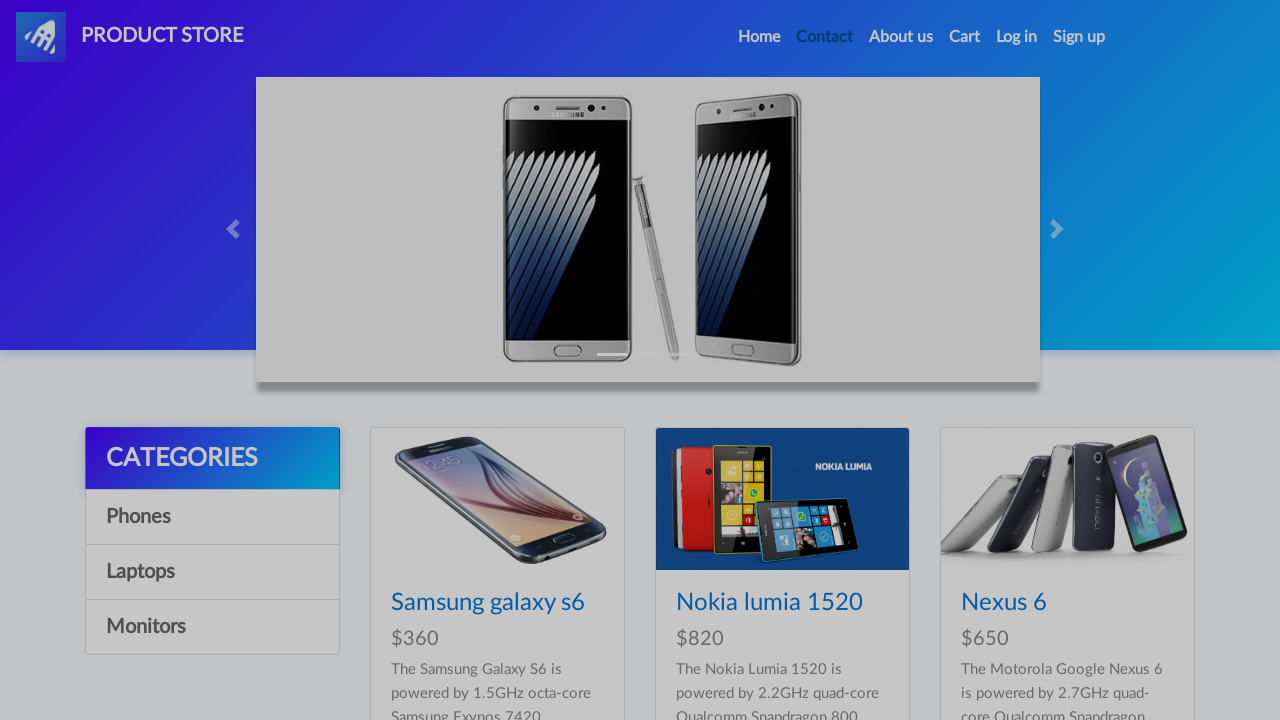

Contact modal loaded and message textarea became visible
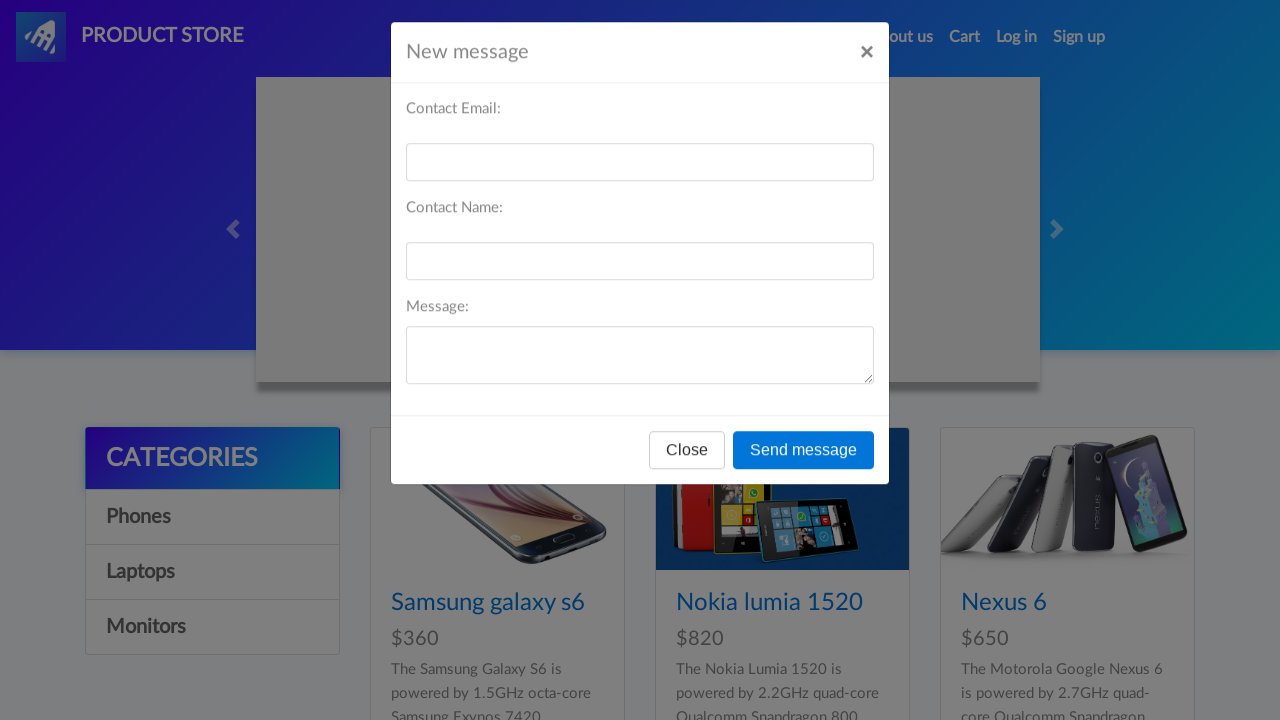

Clicked on message textarea - border color should change on focus at (640, 364) on #message-text
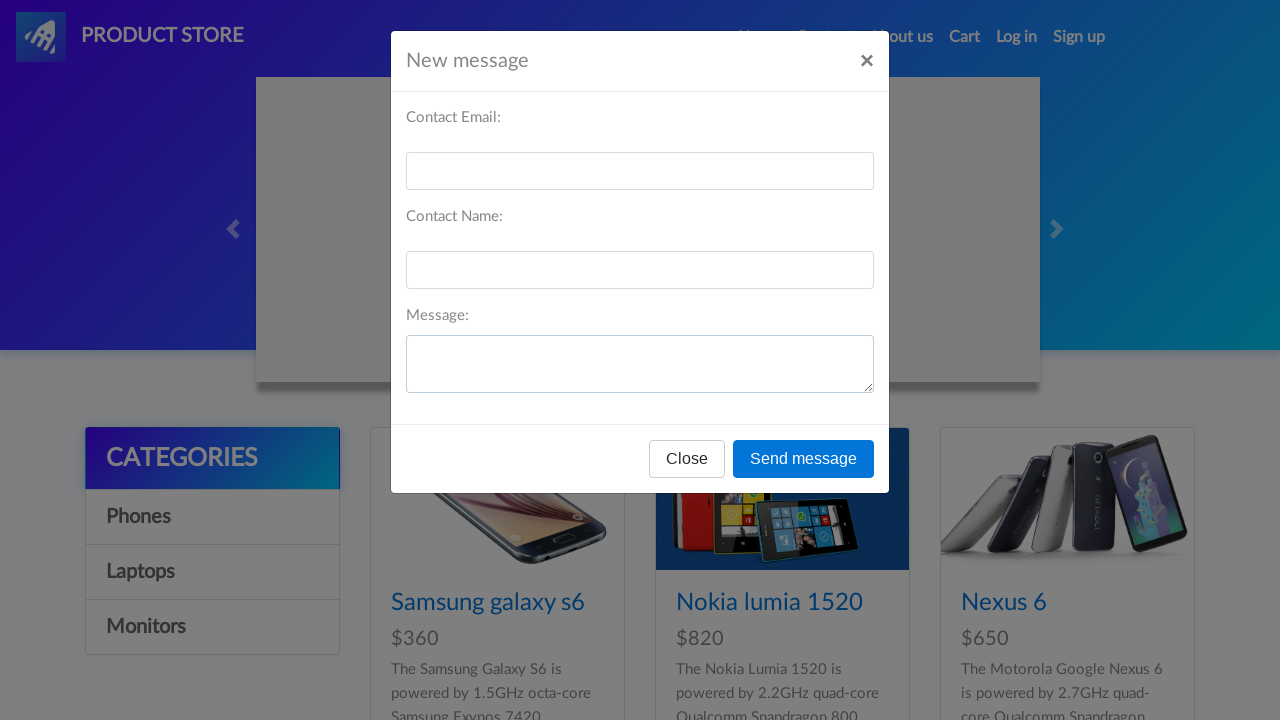

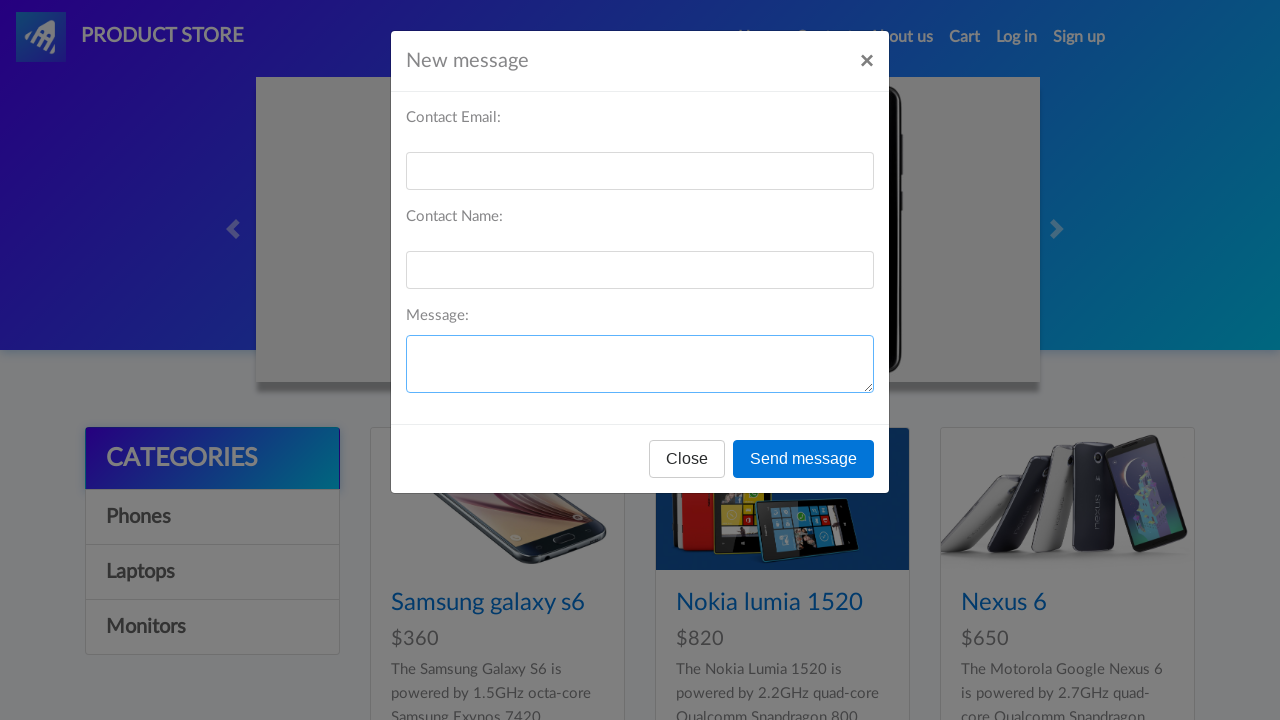